Tests JavaScript alert handling by triggering alerts, confirming messages, and dismissing dialogs on a practice automation page

Starting URL: https://rahulshettyacademy.com/AutomationPractice/

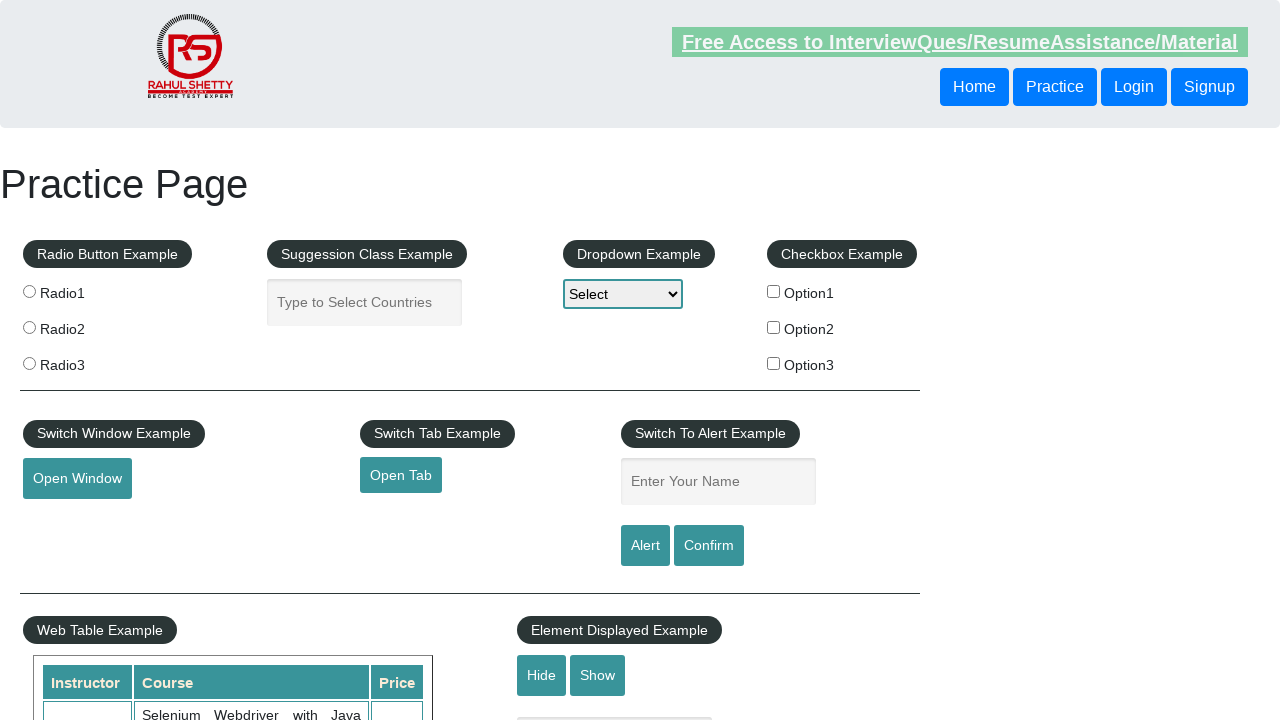

Filled name field with 'Hemanth' on input#name
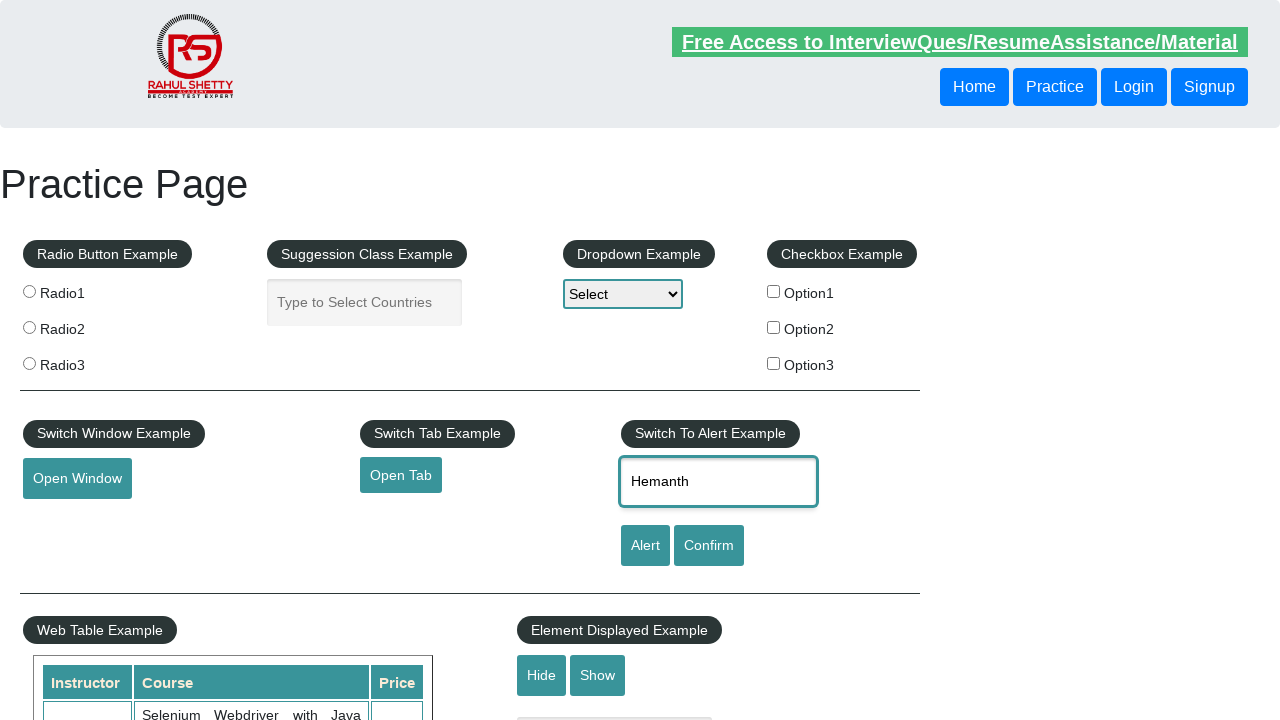

Clicked alert button to trigger JavaScript alert at (645, 546) on input#alertbtn
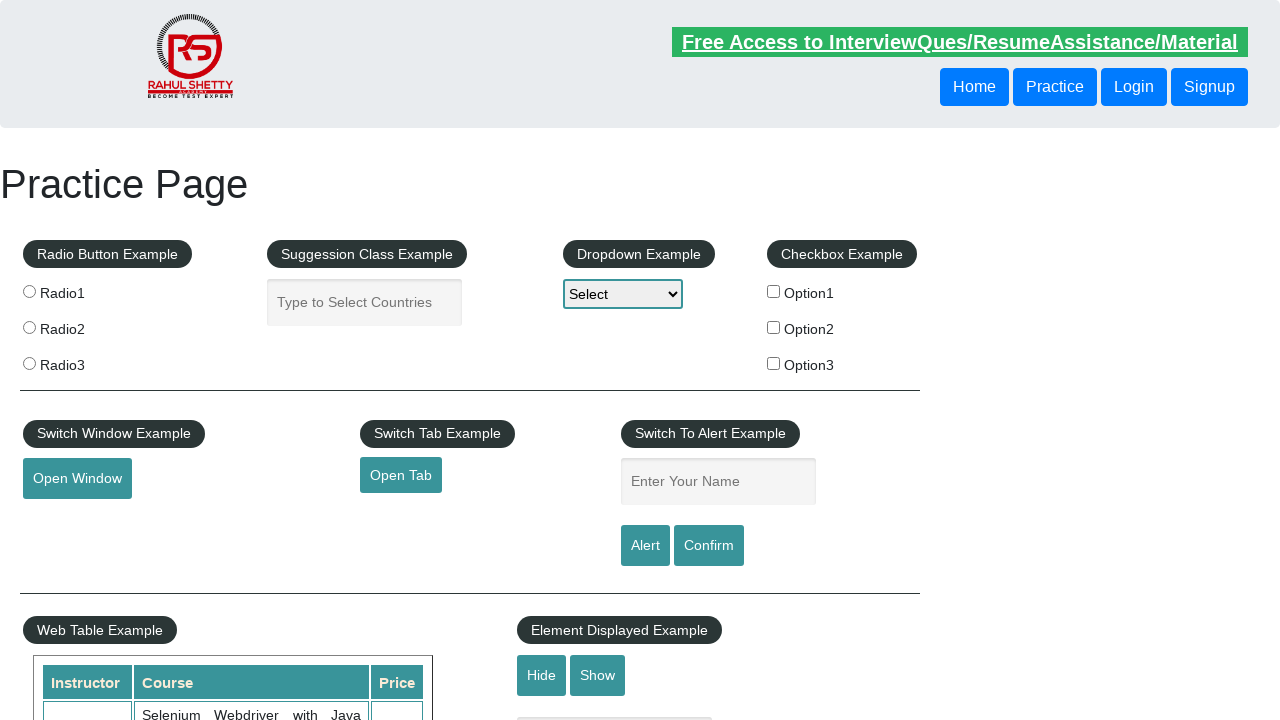

Set up dialog handler to accept alerts
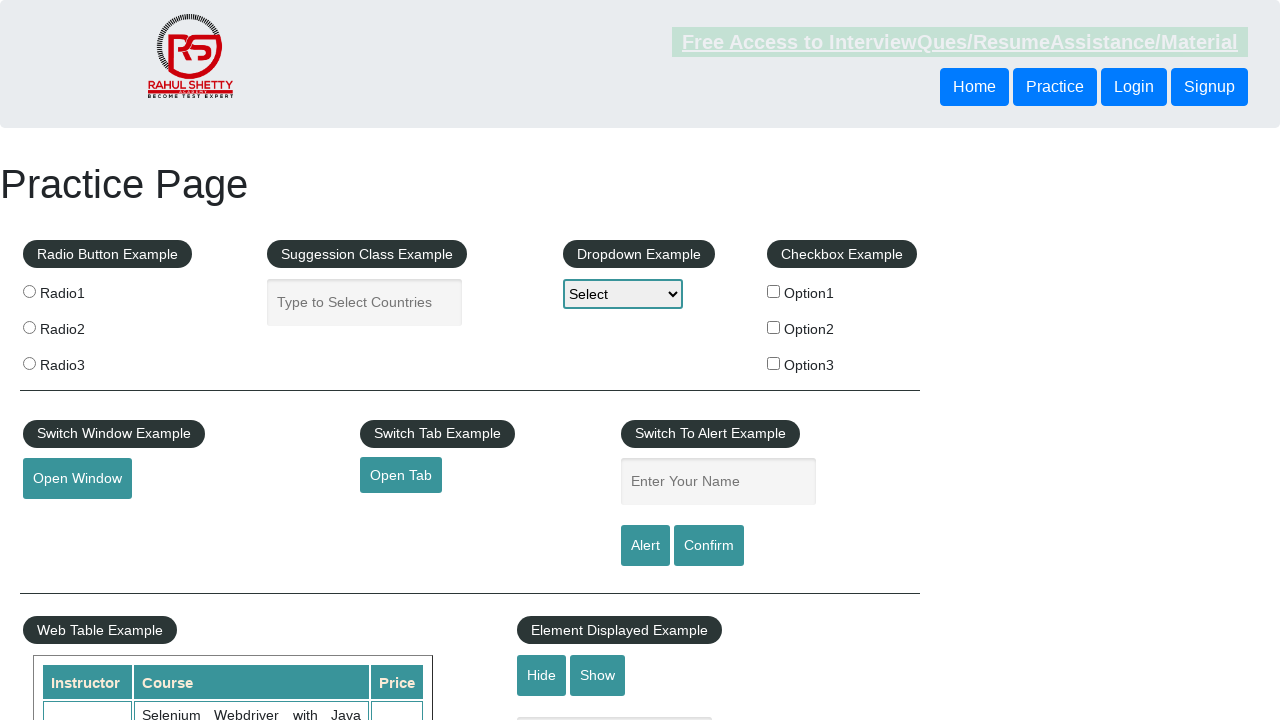

Filled name field with 'Rajkumar' on input#name
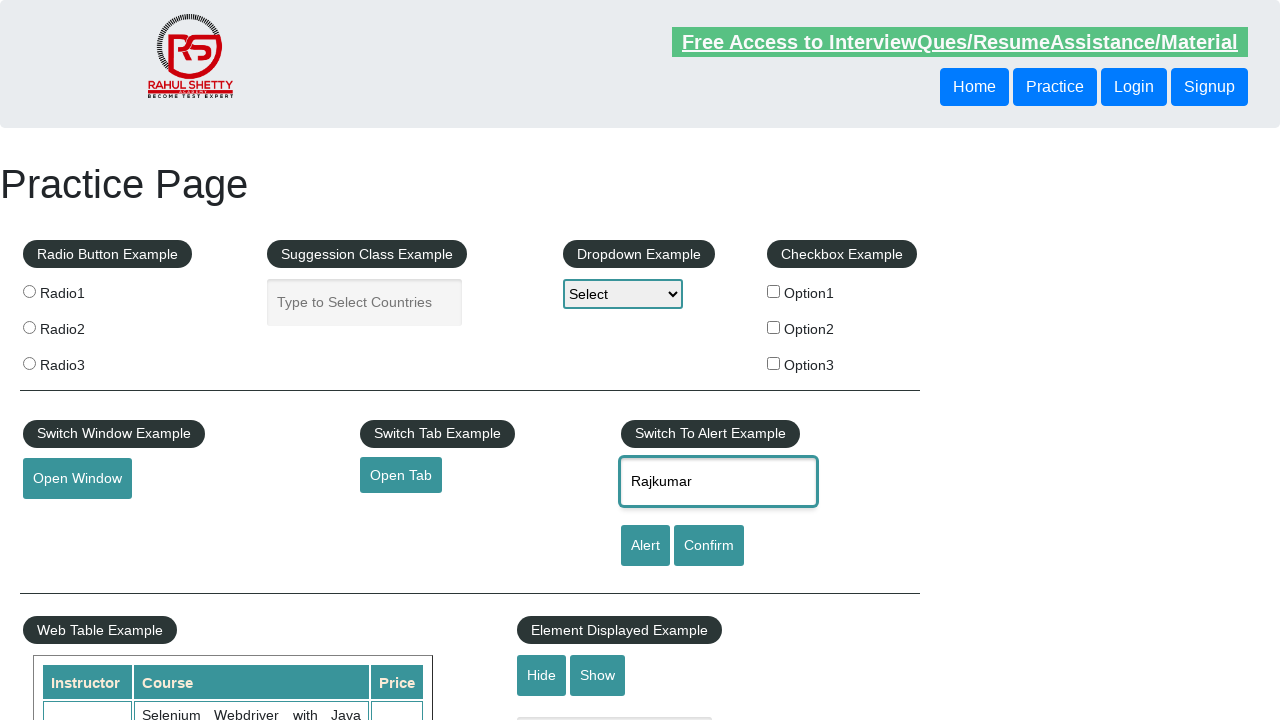

Set up dialog handler to dismiss confirm dialogs
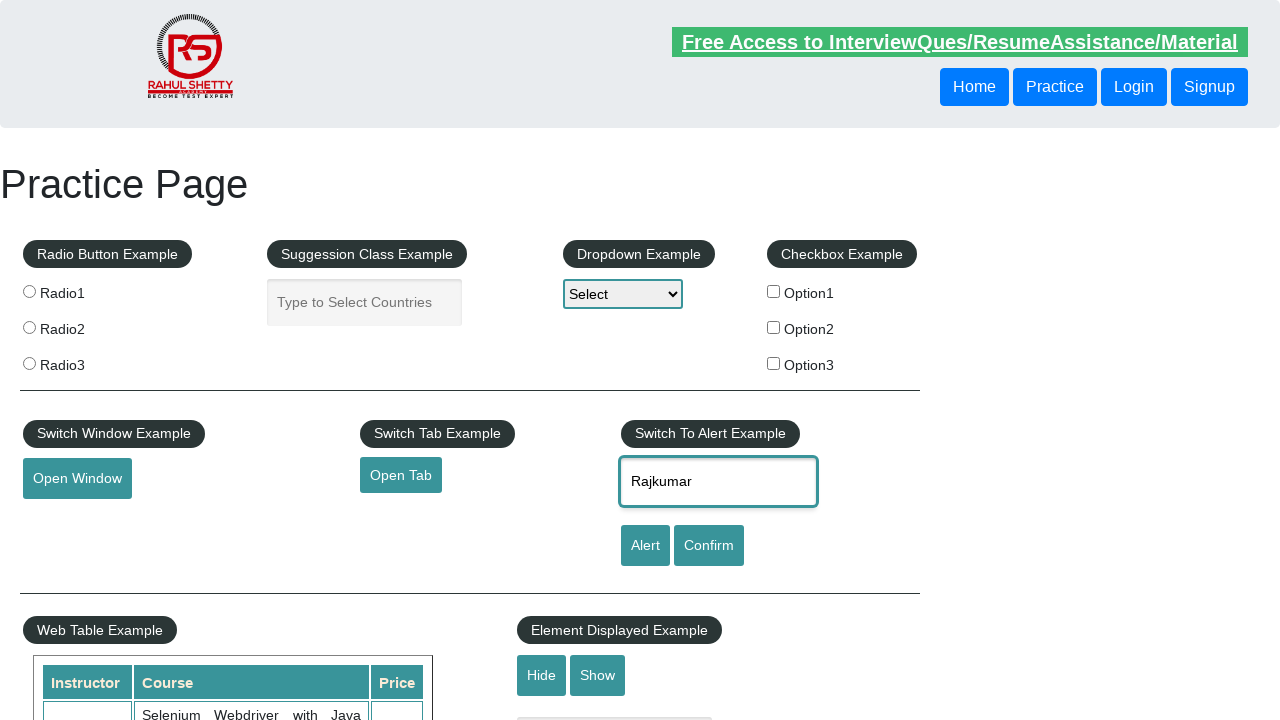

Clicked confirm button to trigger confirm dialog at (709, 546) on input#confirmbtn
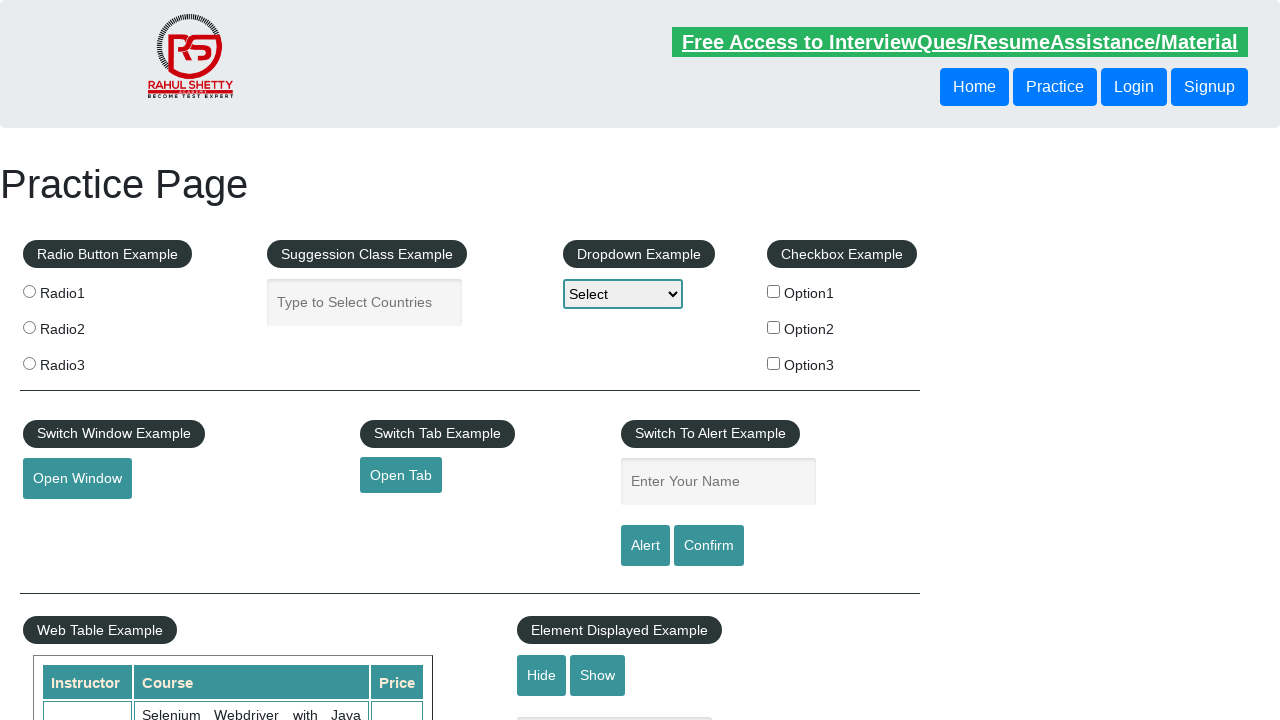

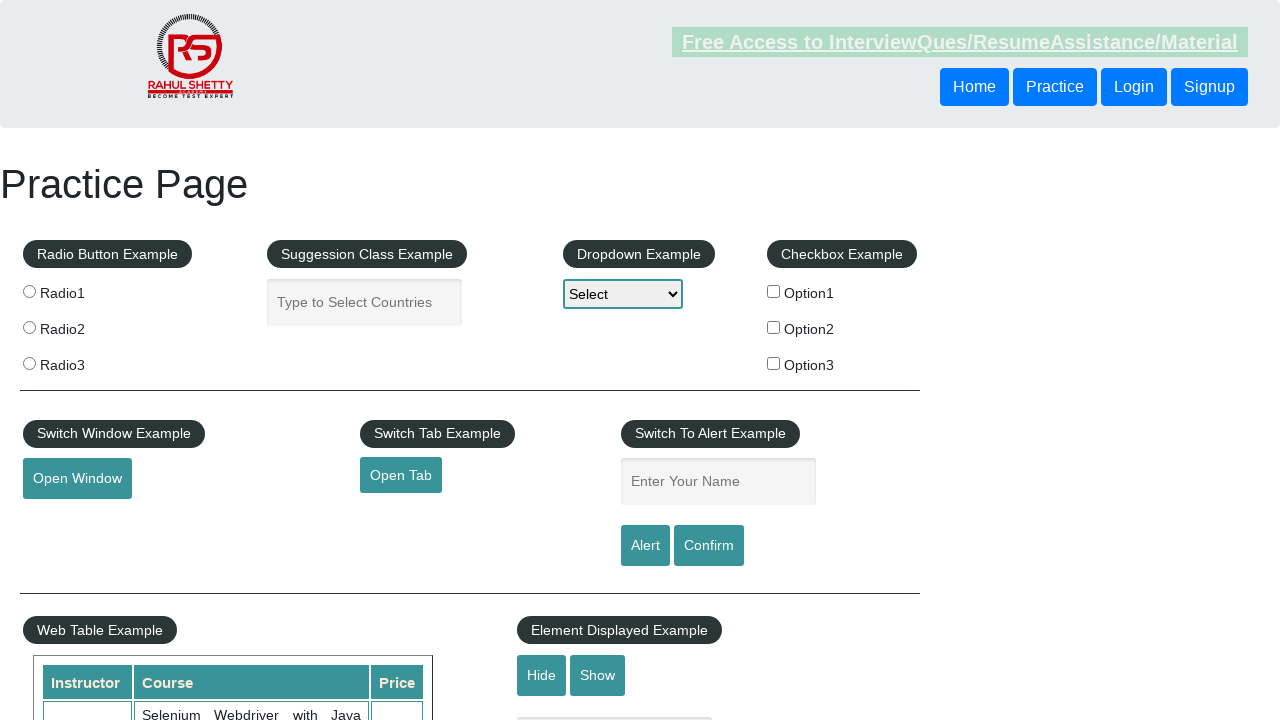